Navigates to Fox News website and modifies all headline and navigation text to "Lol" using JavaScript injection

Starting URL: https://foxnews.com

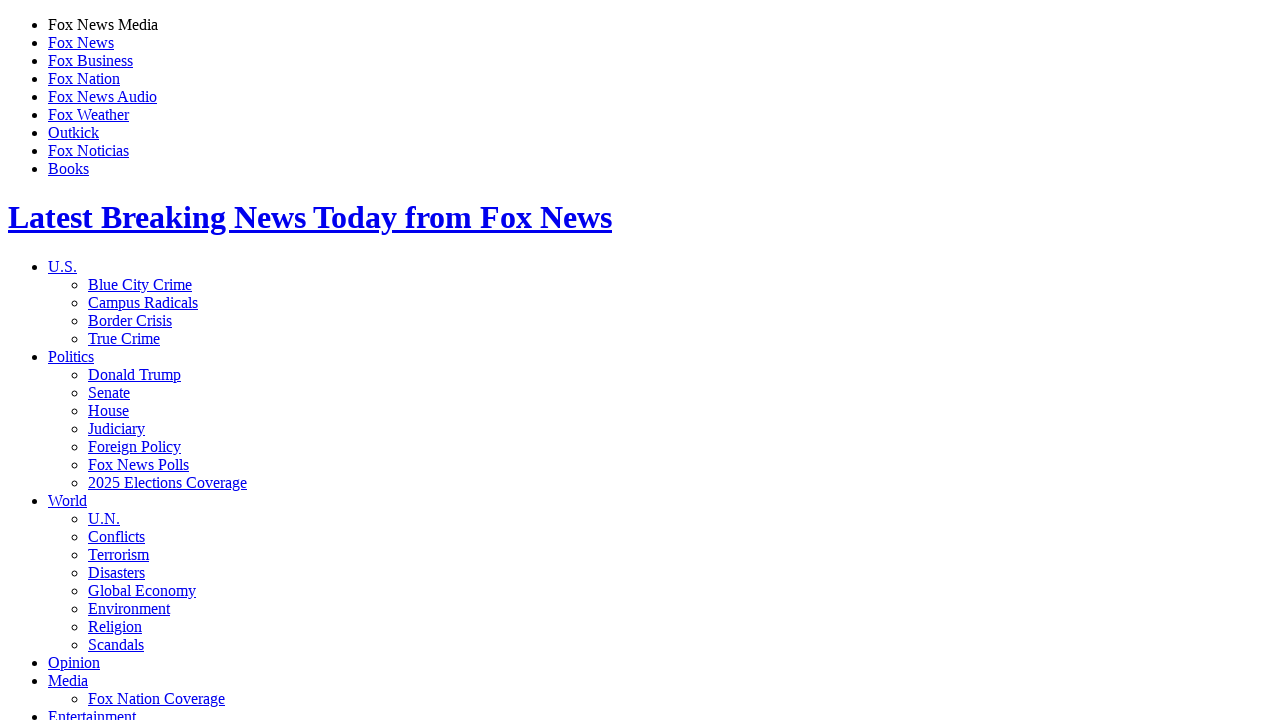

Navigated to Fox News website
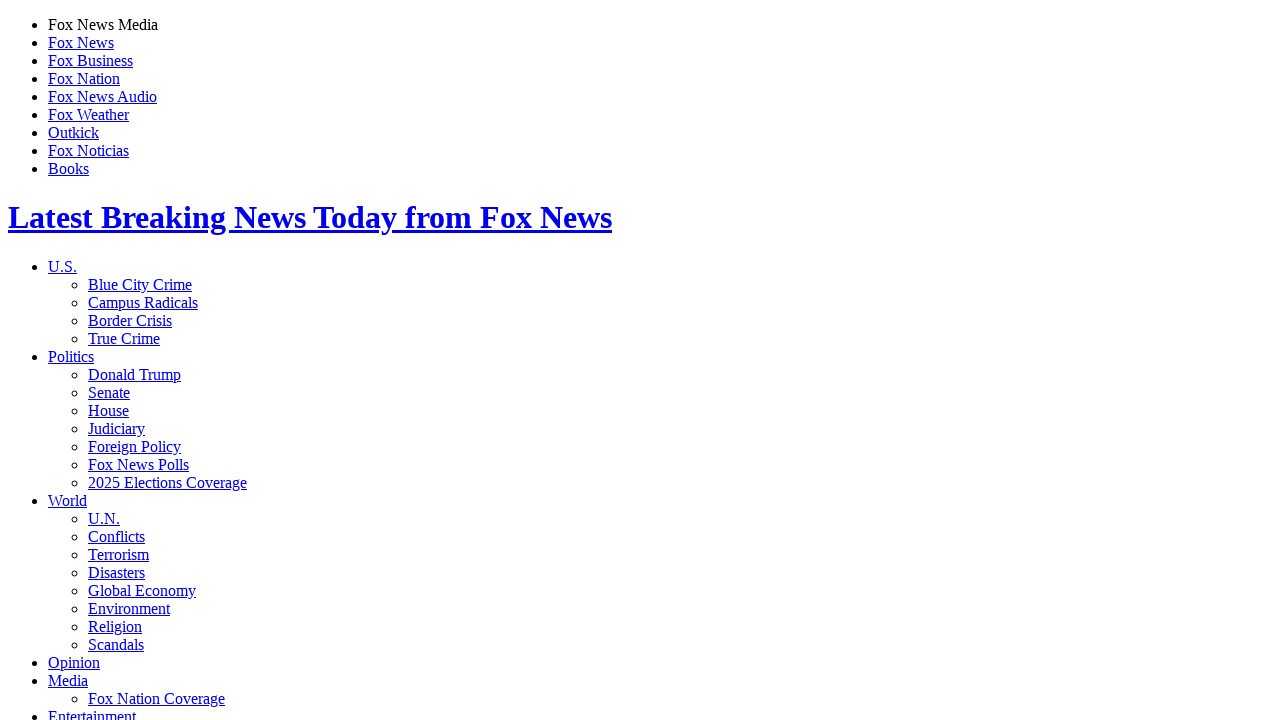

Executed JavaScript to replace all headlines and navigation text with 'Lol'
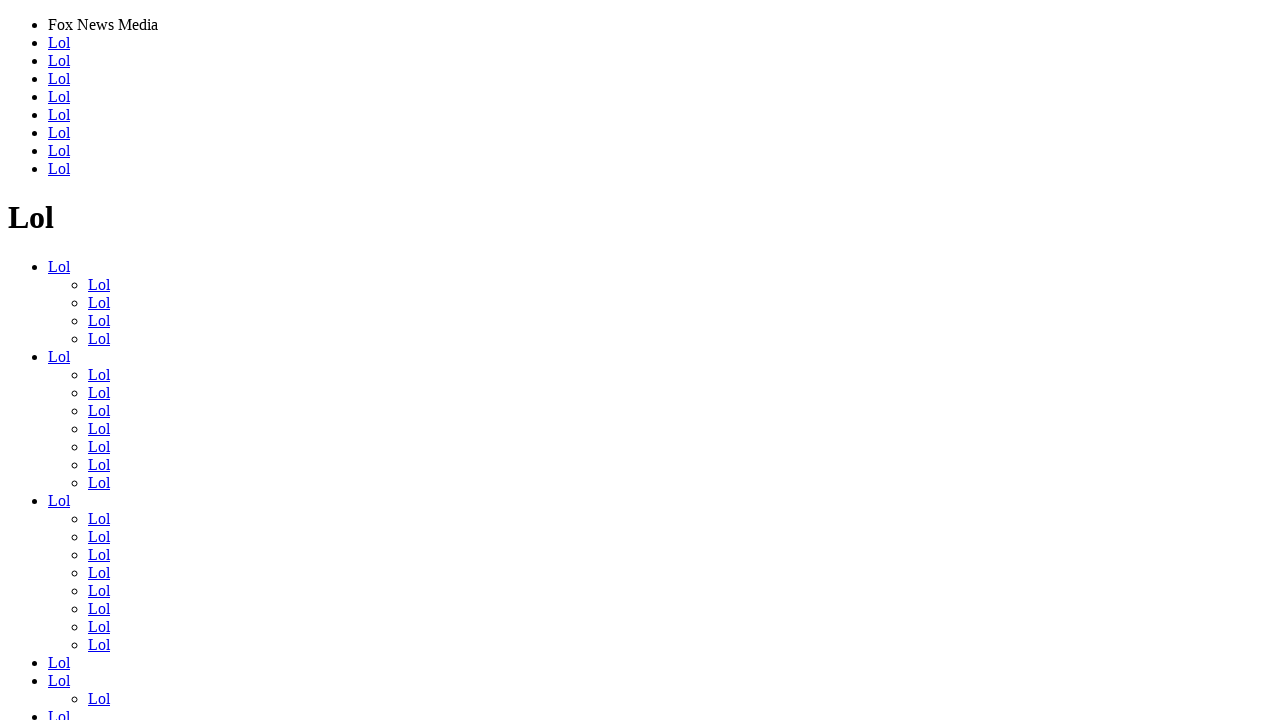

Waited 1000ms for text changes to render
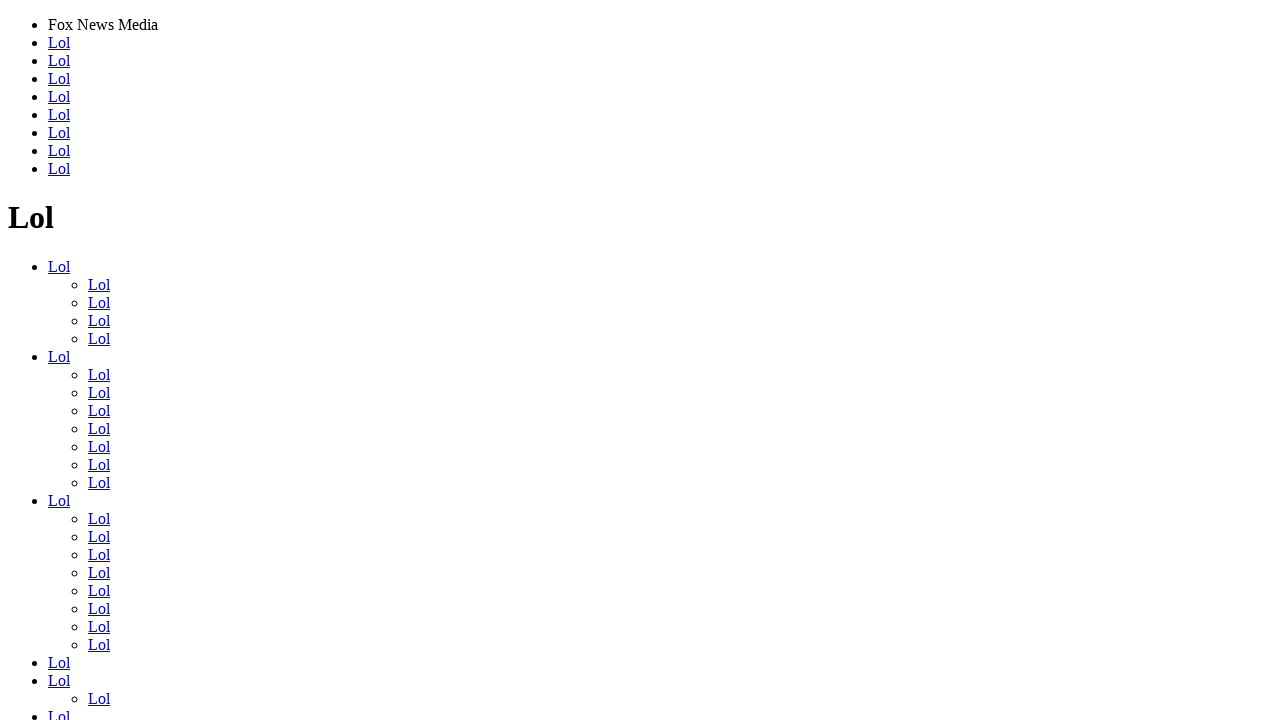

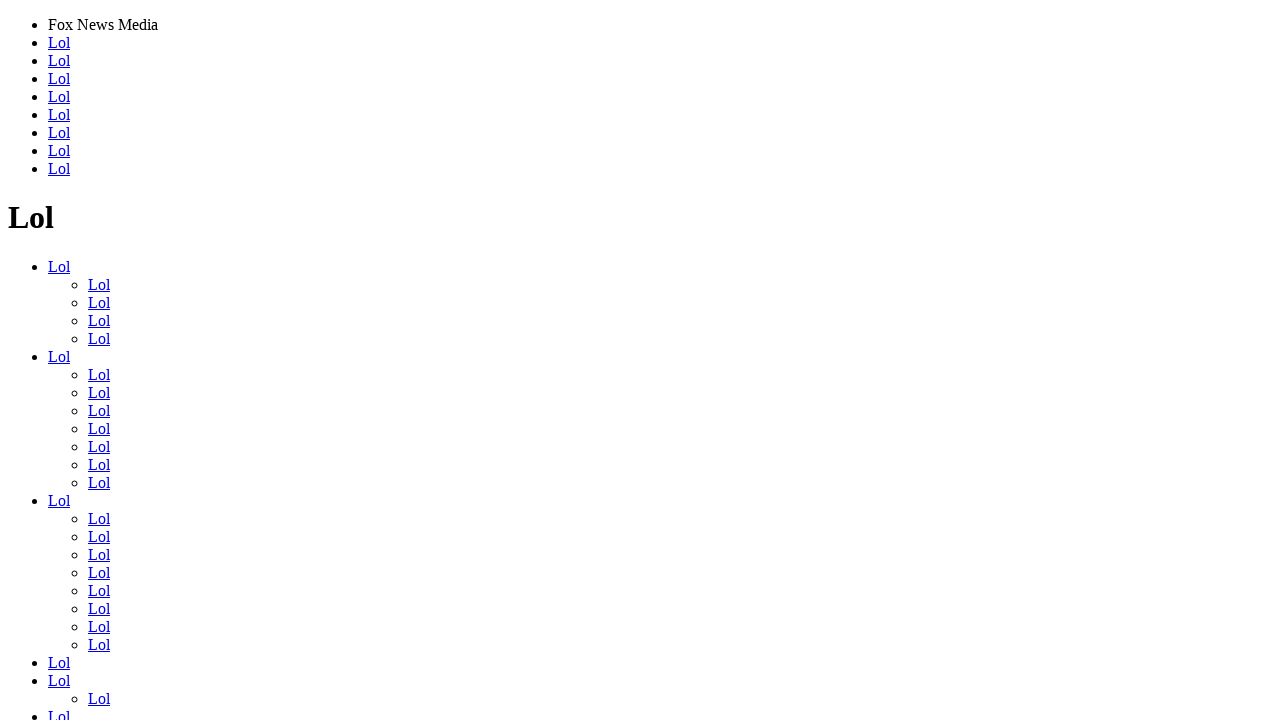